Tests form input functionality by filling a textarea field and a search box field on a test page

Starting URL: https://omayo.blogspot.com/

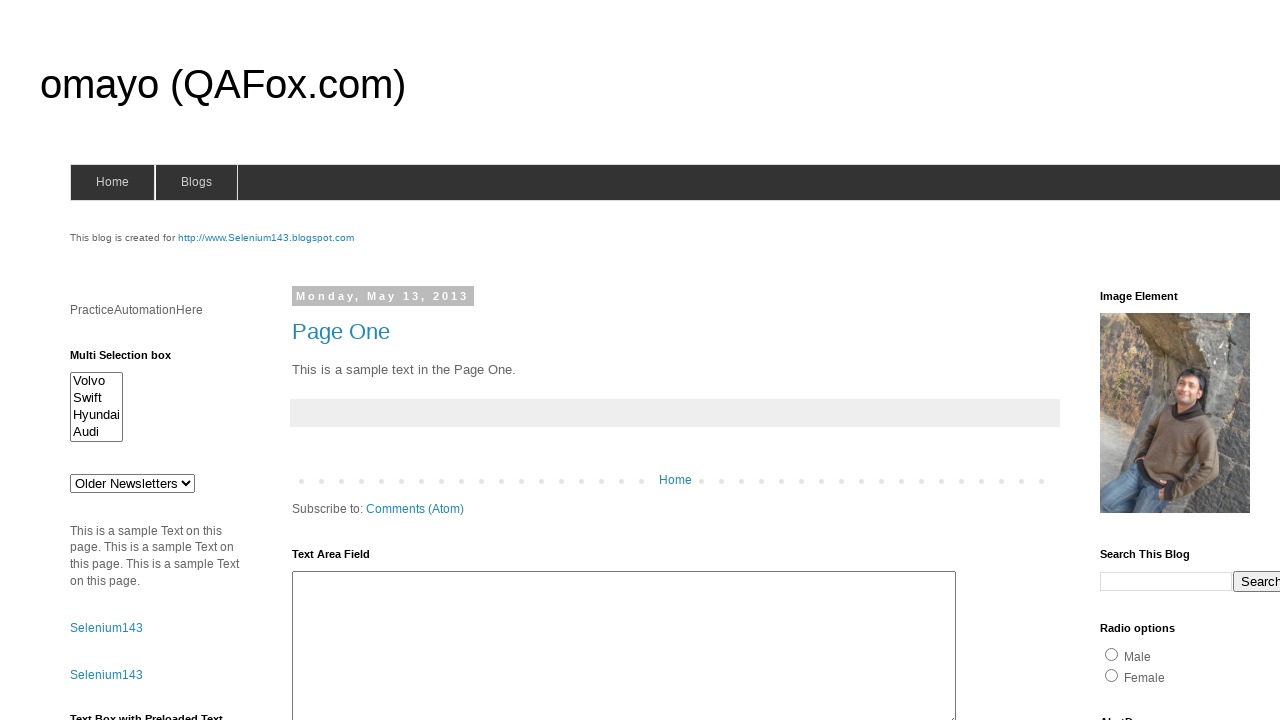

Filled textarea field with 'Arun Motoori' on #ta1
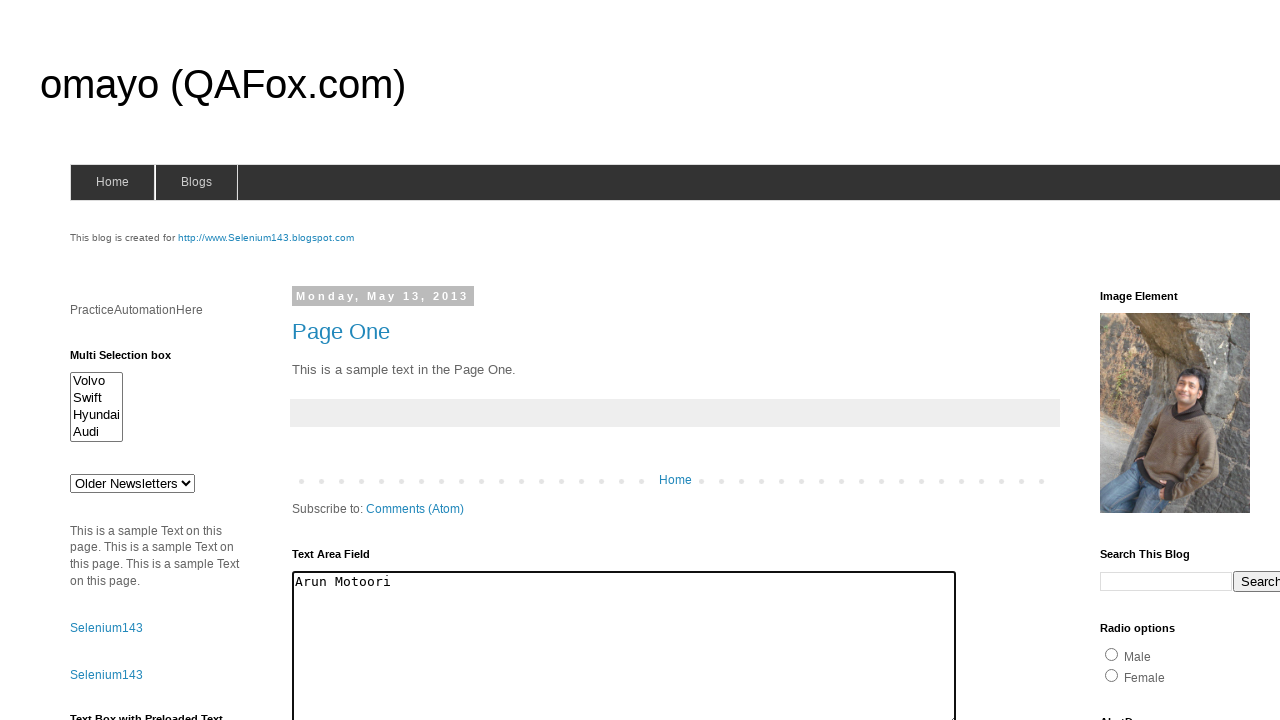

Filled search box field with 'Arun' on input[name='q']
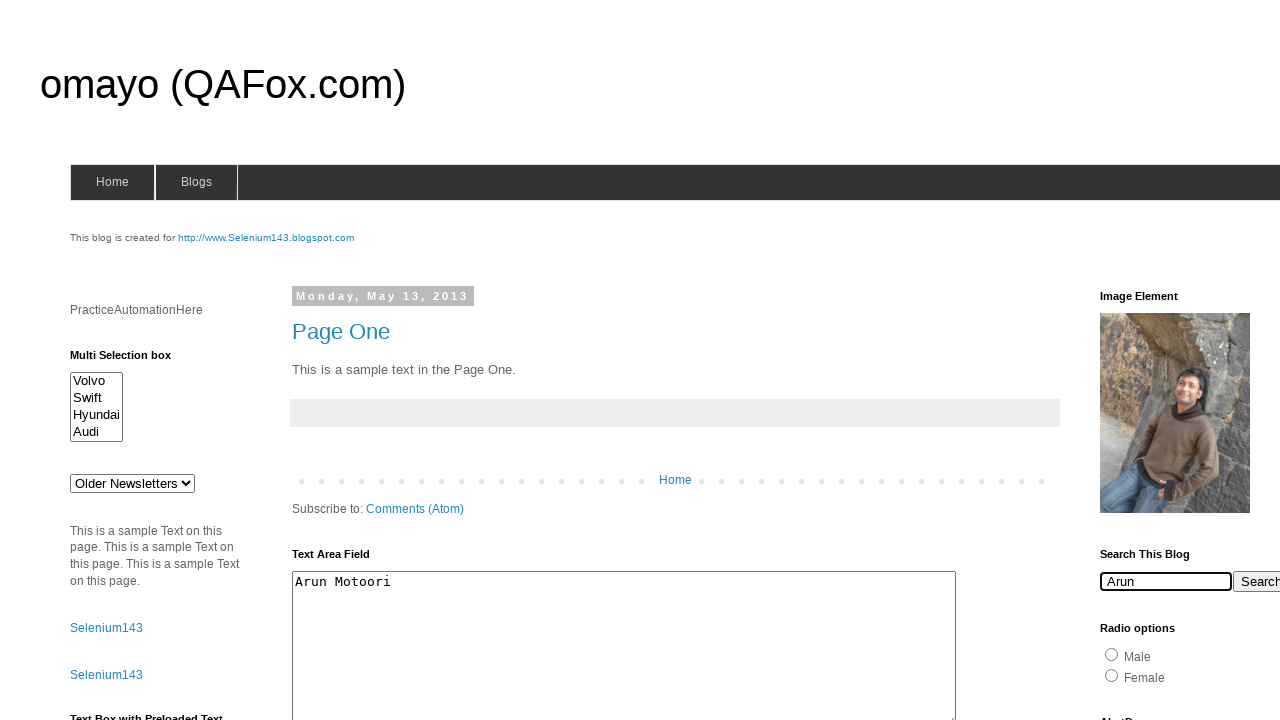

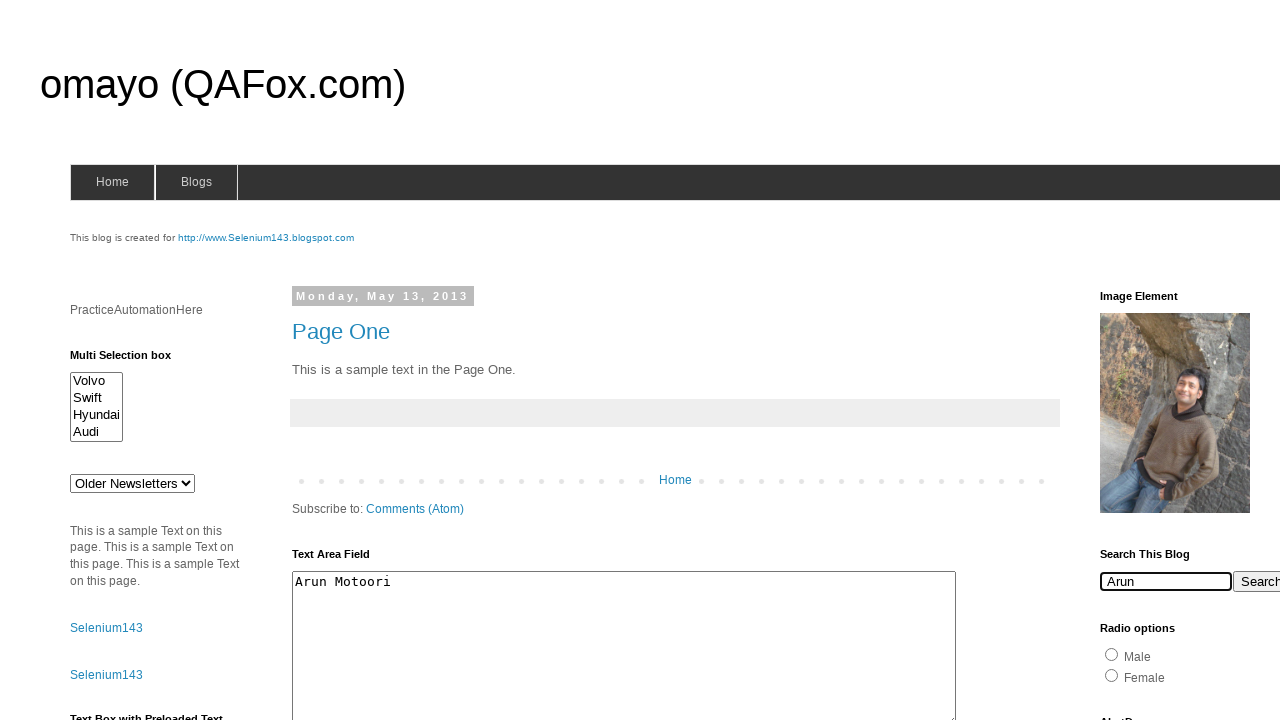